Tests adding specific items (Cucumber, Brocolli, Beetroot) to a shopping cart on an e-commerce practice site by iterating through products and clicking the ADD TO CART button for matching items.

Starting URL: https://rahulshettyacademy.com/seleniumPractise/

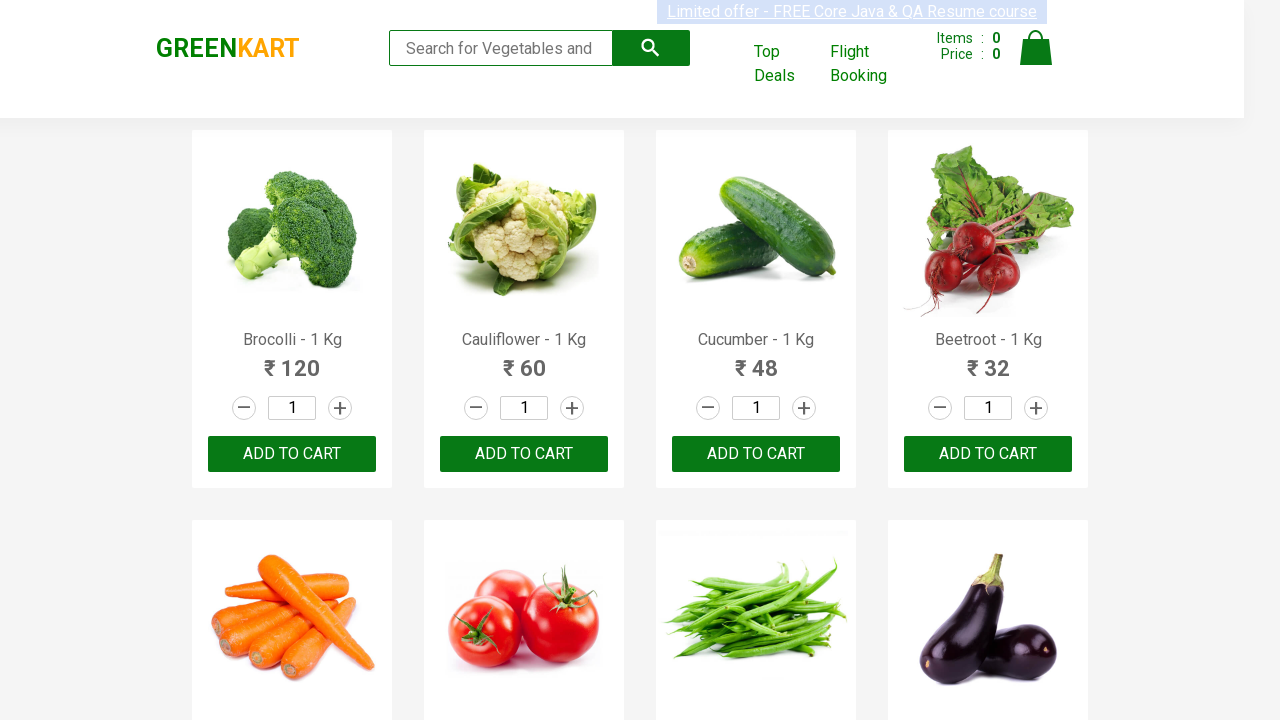

Waited for product names to load on page
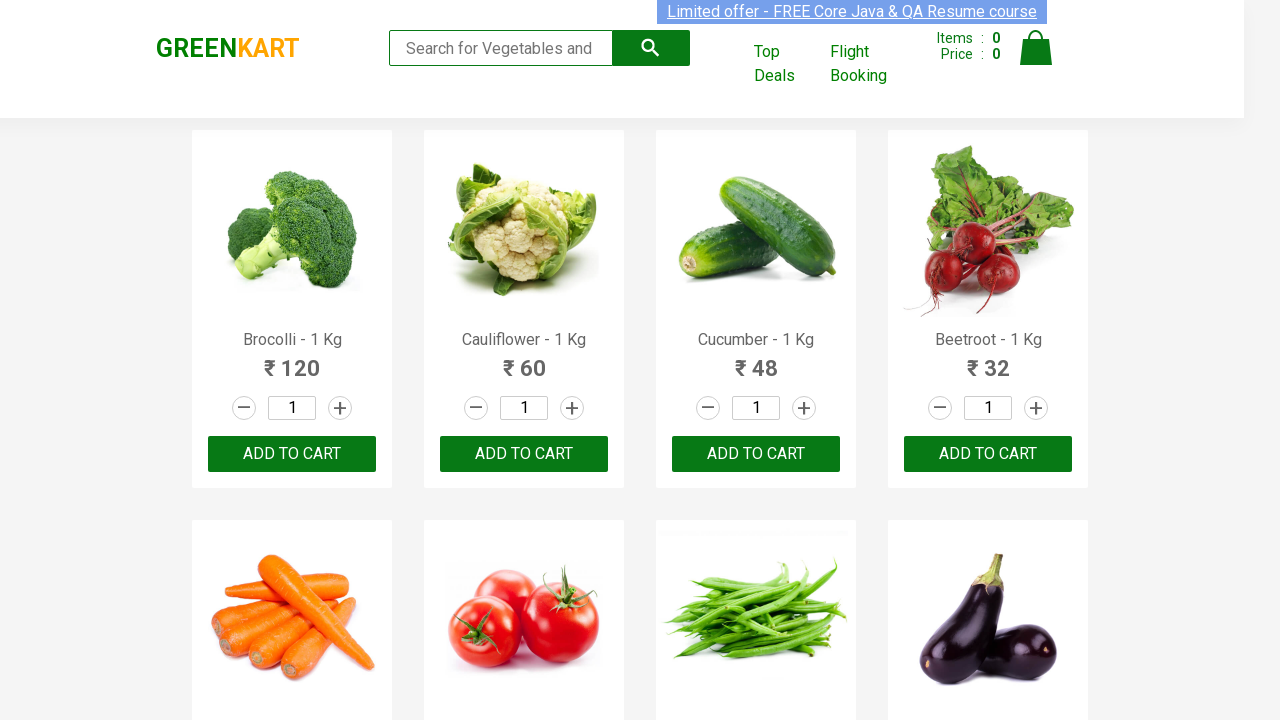

Retrieved all product name elements from page
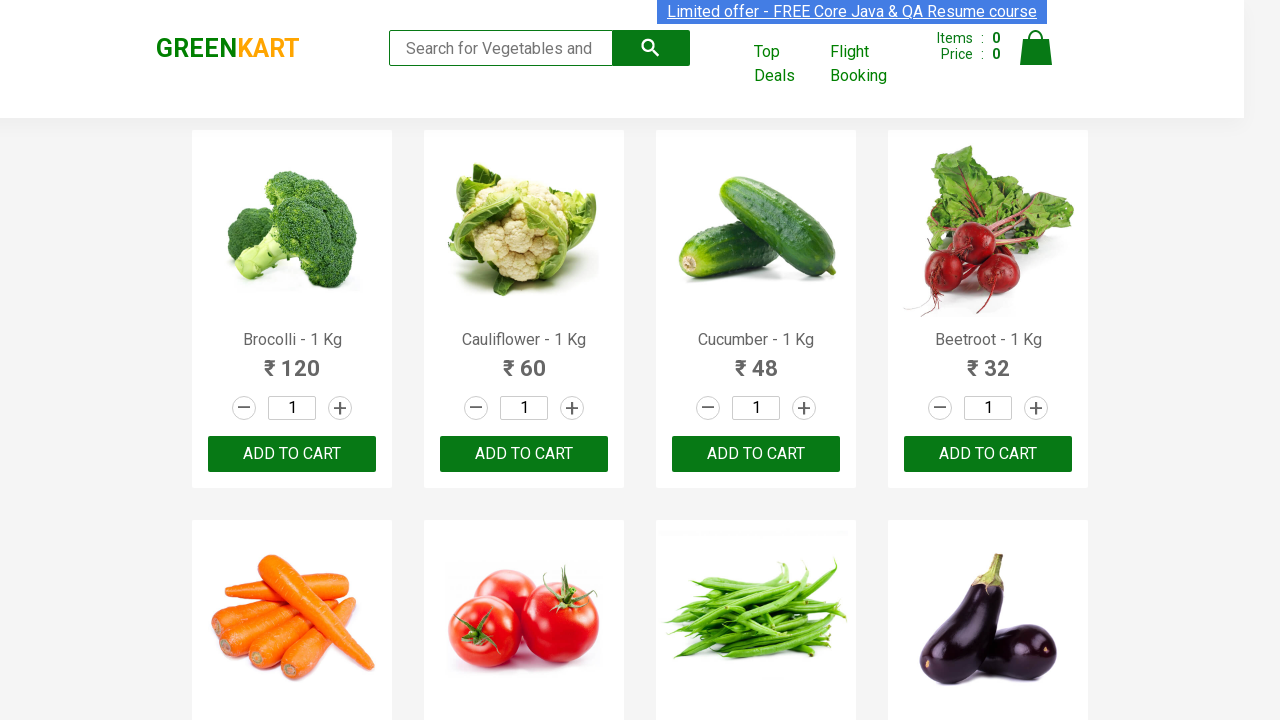

Retrieved all ADD TO CART button elements from page
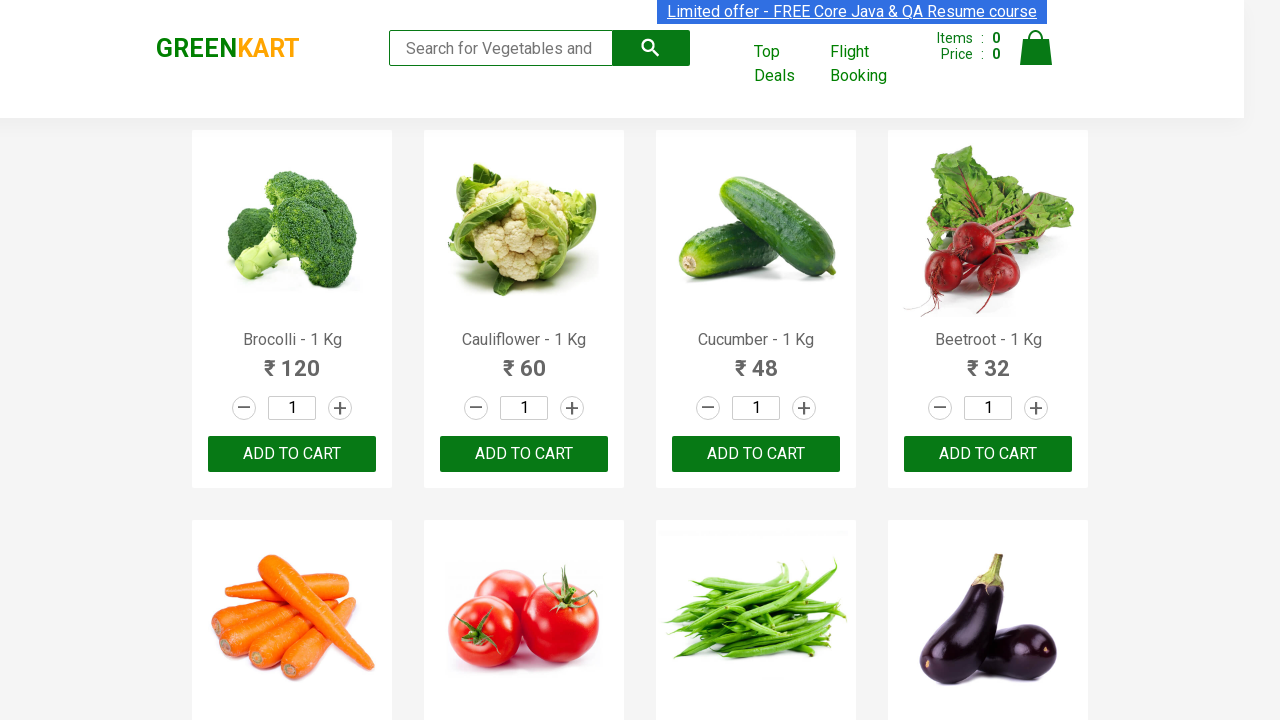

Clicked ADD TO CART button for 'Brocolli' (1/3 items) at (292, 454) on xpath=//div[@class='product-action']/button >> nth=0
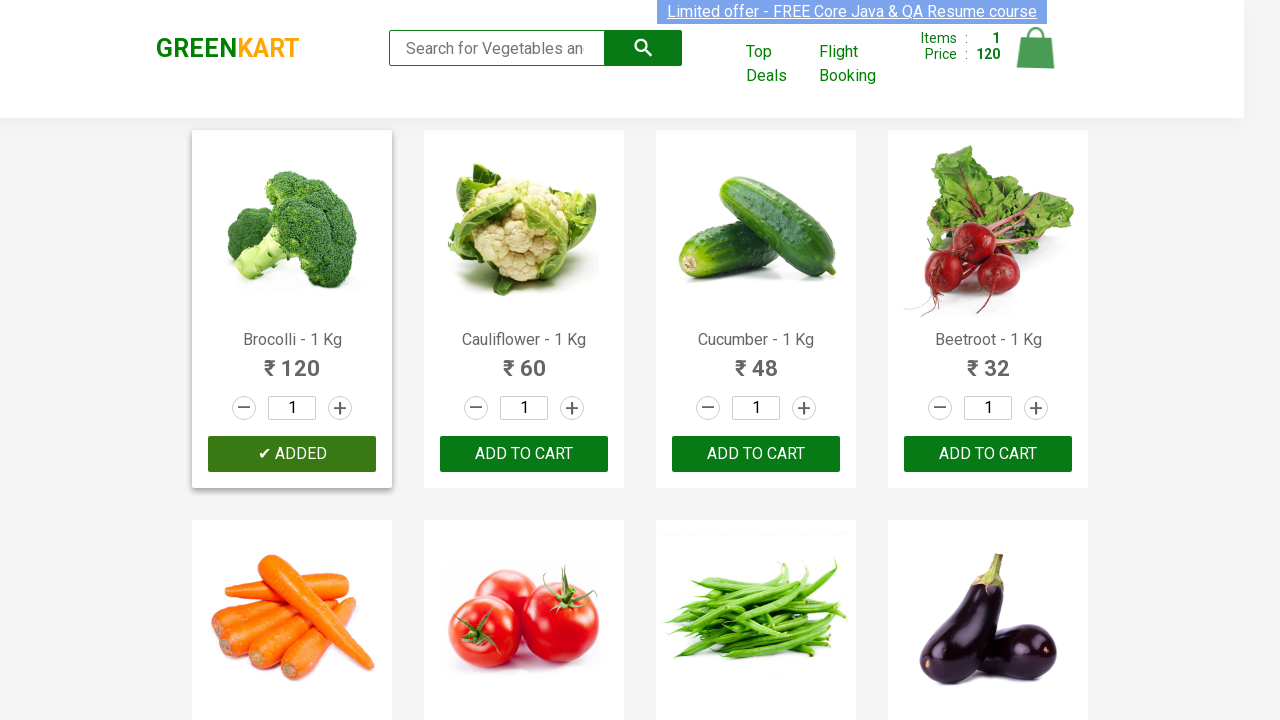

Waited for cart to update after adding item
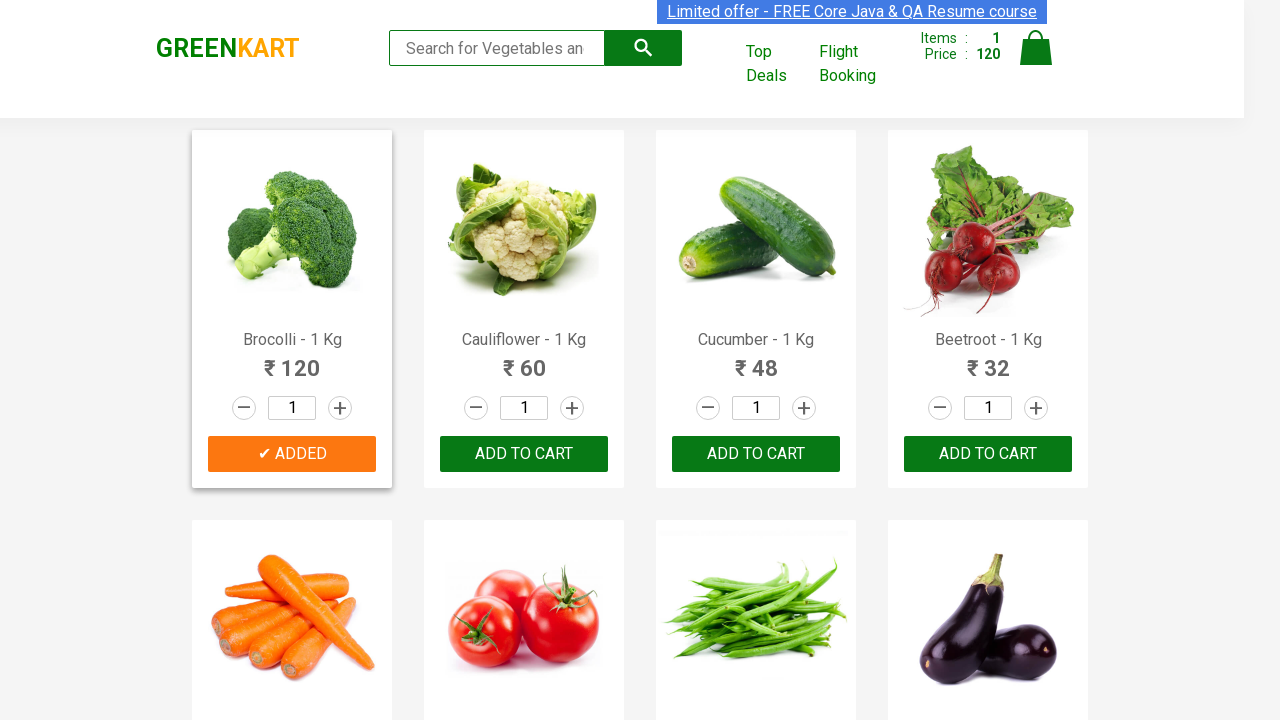

Clicked ADD TO CART button for 'Cucumber' (2/3 items) at (756, 454) on xpath=//div[@class='product-action']/button >> nth=2
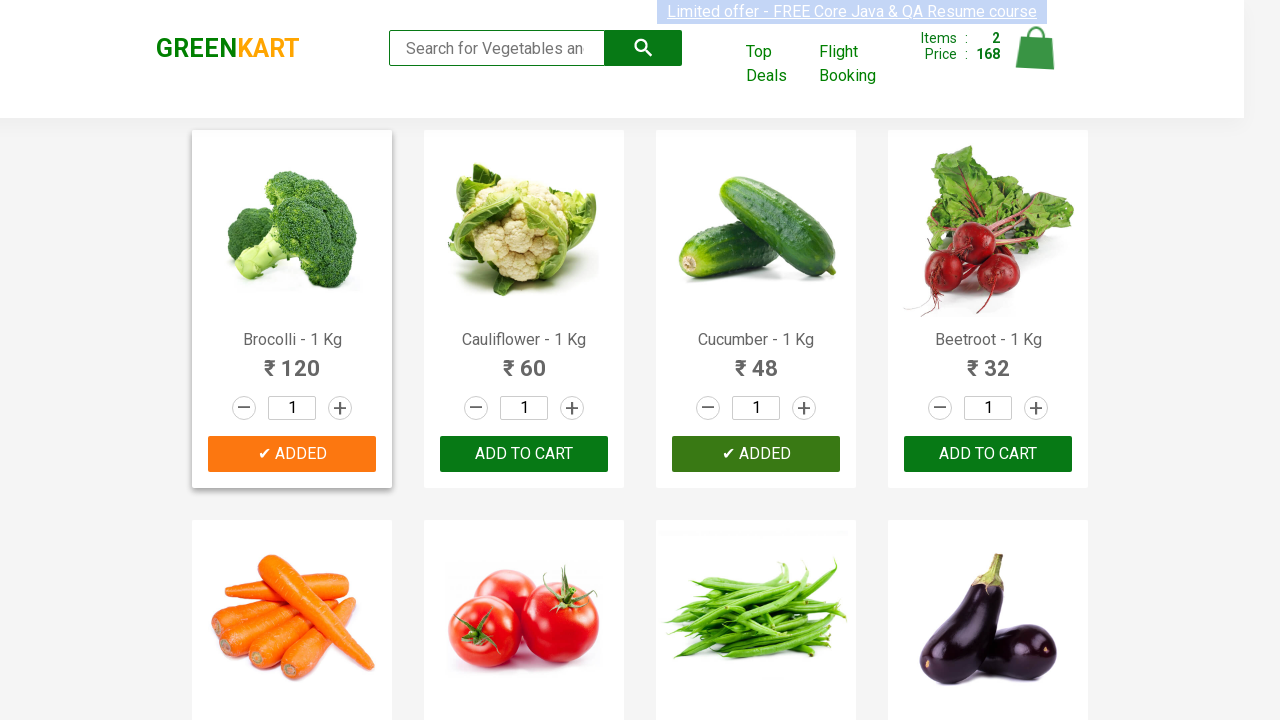

Waited for cart to update after adding item
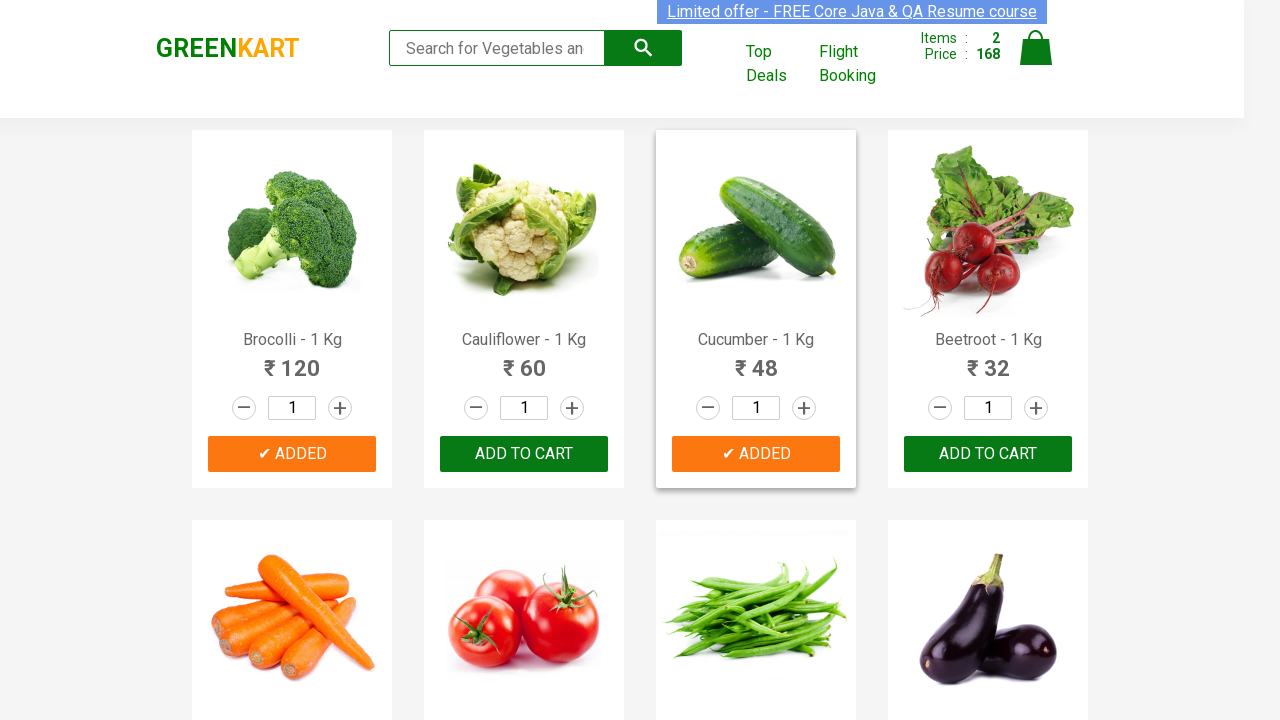

Clicked ADD TO CART button for 'Beetroot' (3/3 items) at (988, 454) on xpath=//div[@class='product-action']/button >> nth=3
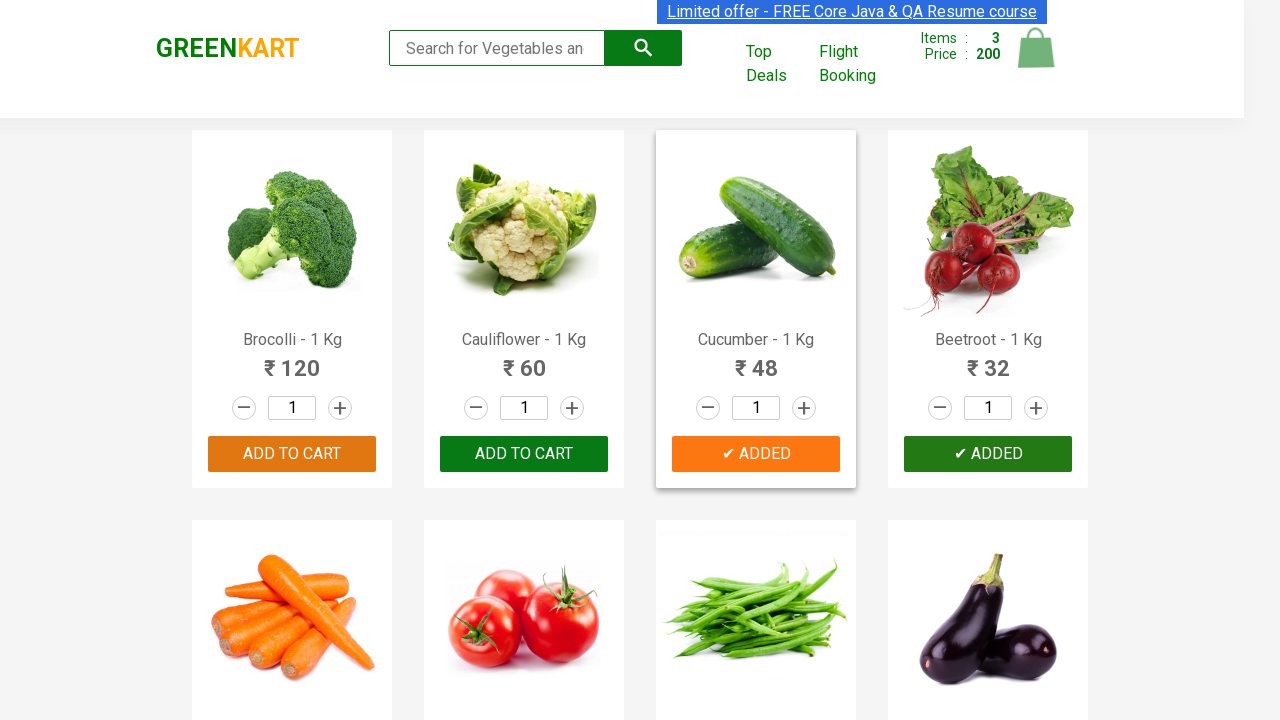

Waited for cart to update after adding item
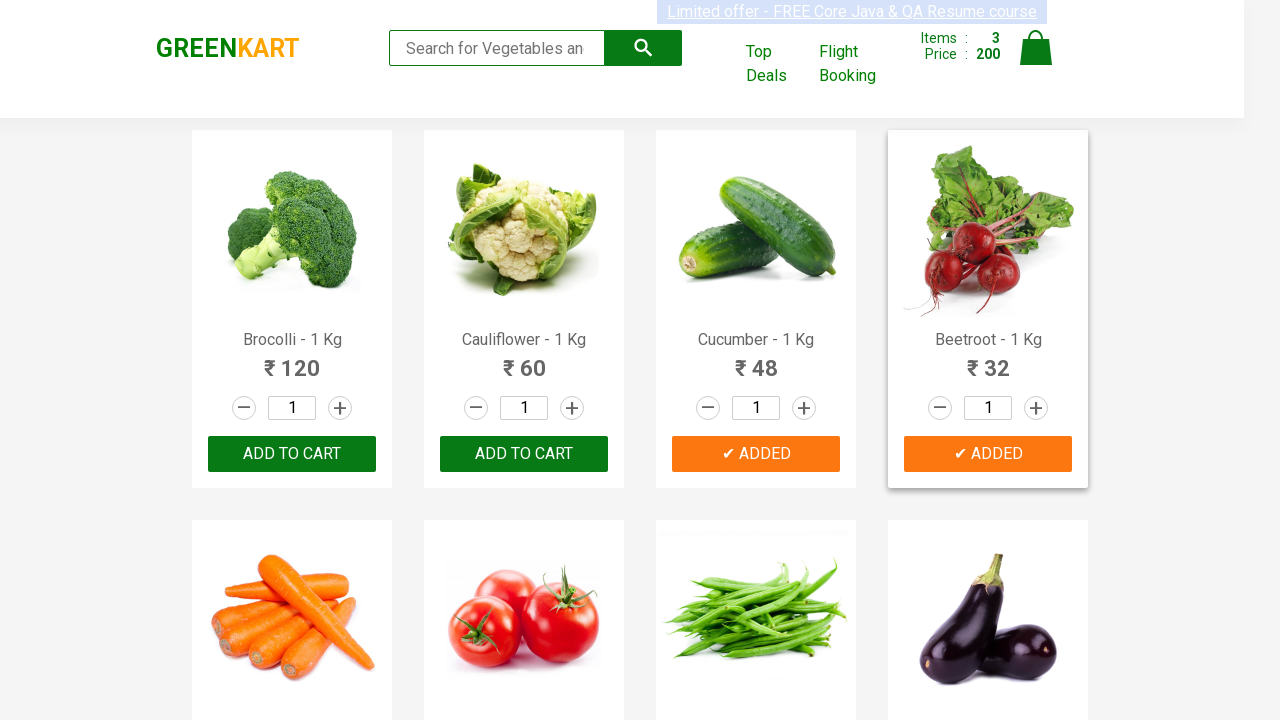

Verified cart icon is visible after adding all items
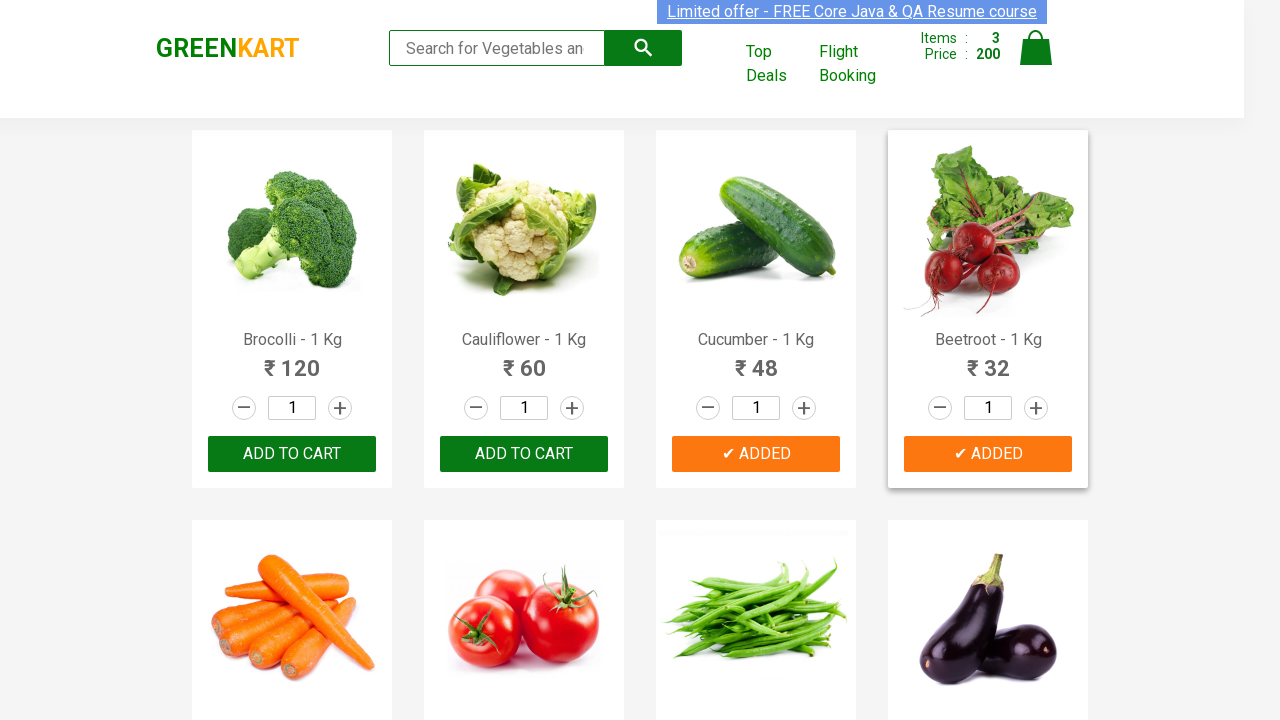

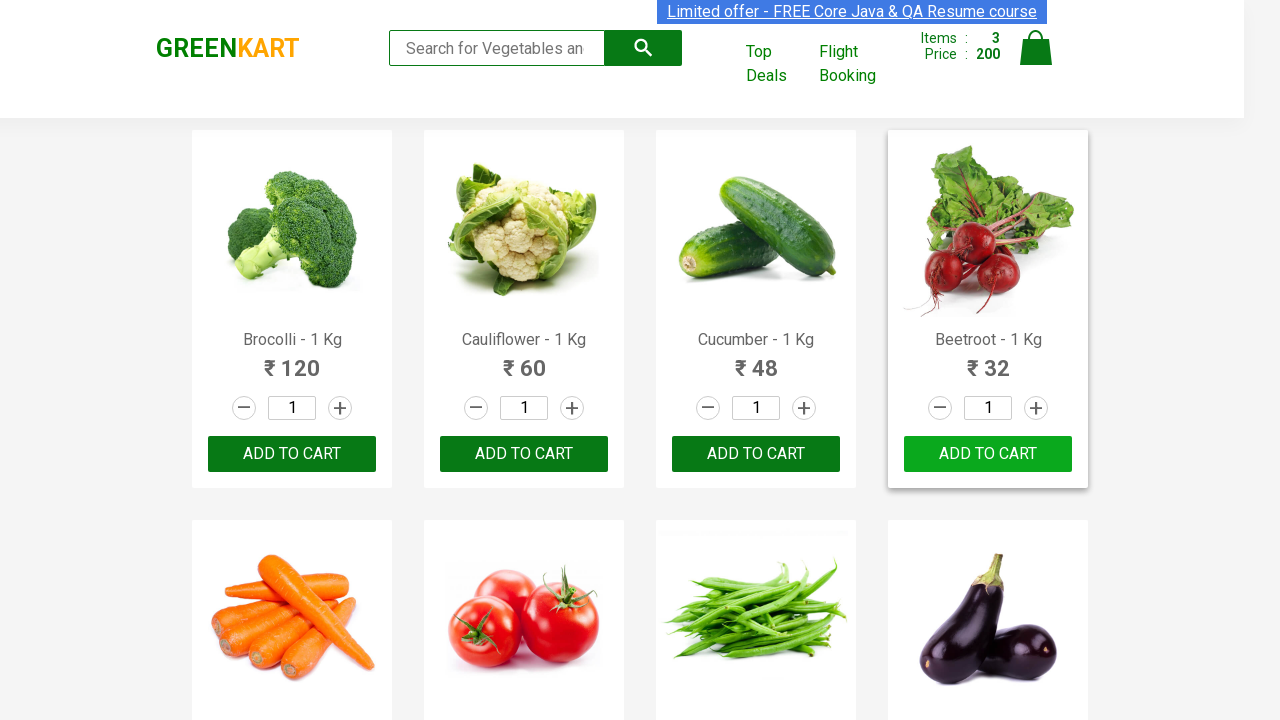